Tests right-click context menu functionality by performing a right-click action on a button element

Starting URL: http://swisnl.github.io/jQuery-contextMenu/demo.html

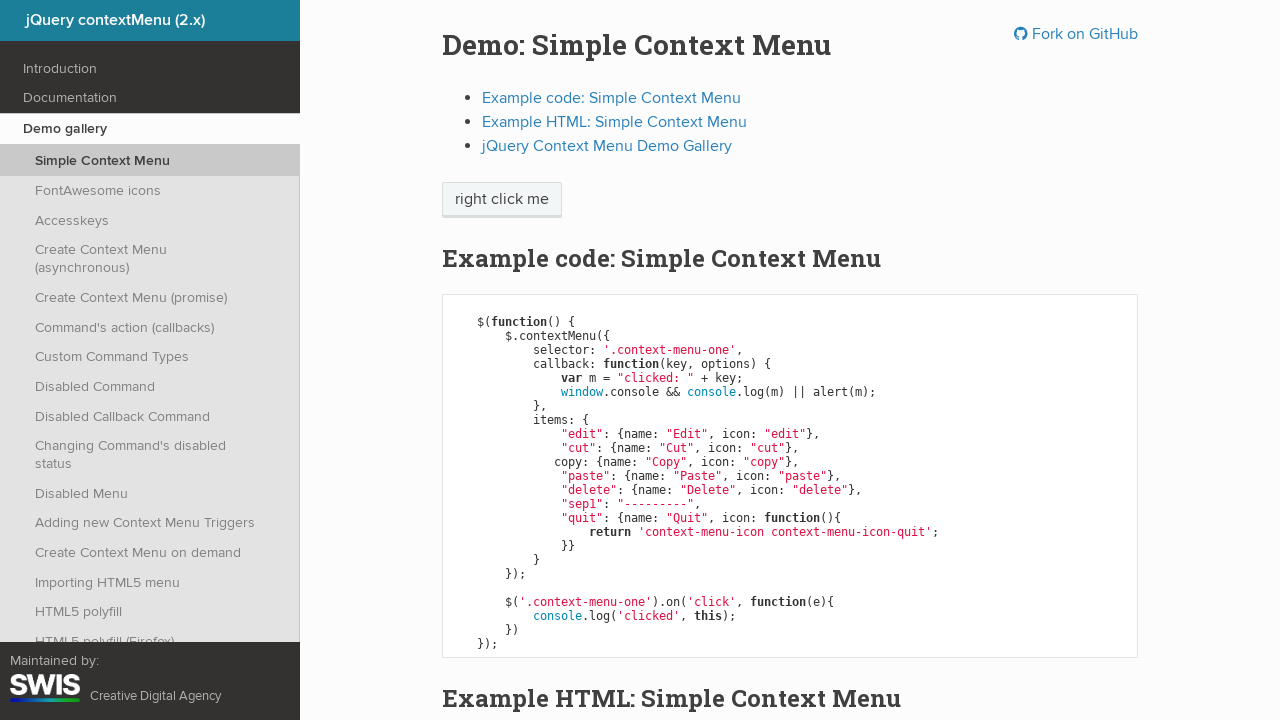

Located the button element for right-click demonstration
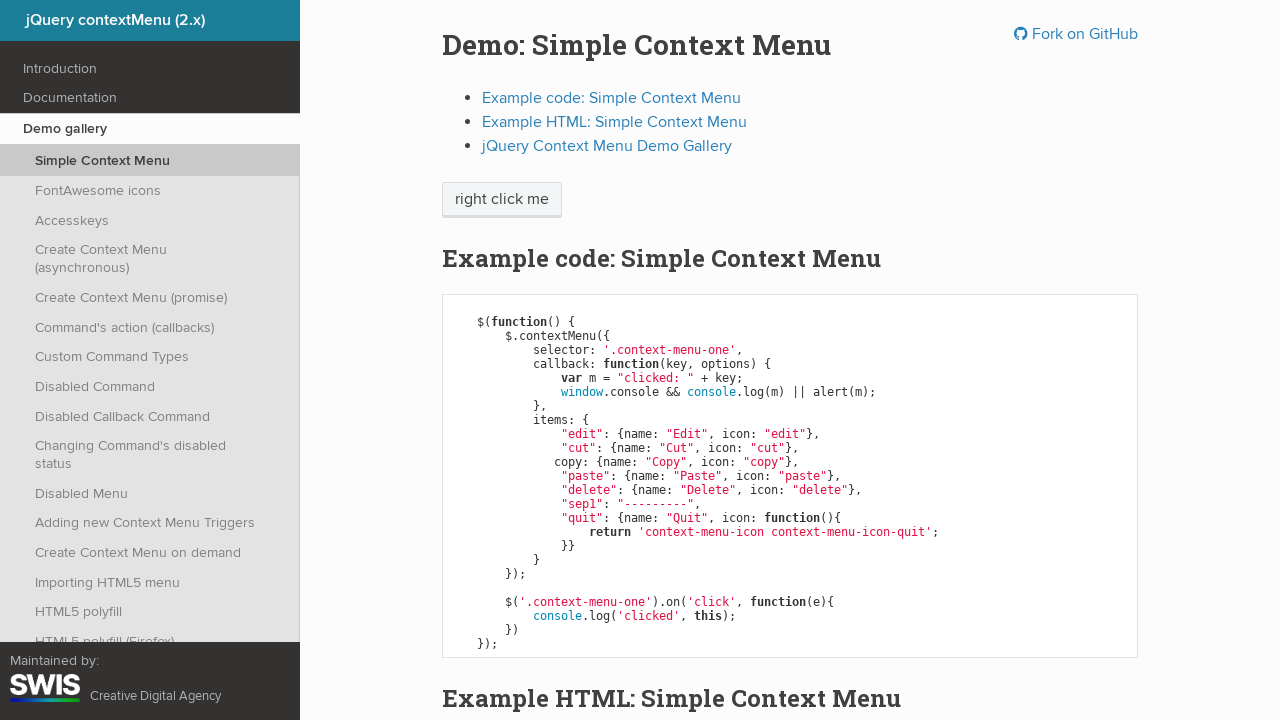

Performed right-click on the button element at (502, 200) on span.context-menu-one.btn.btn-neutral
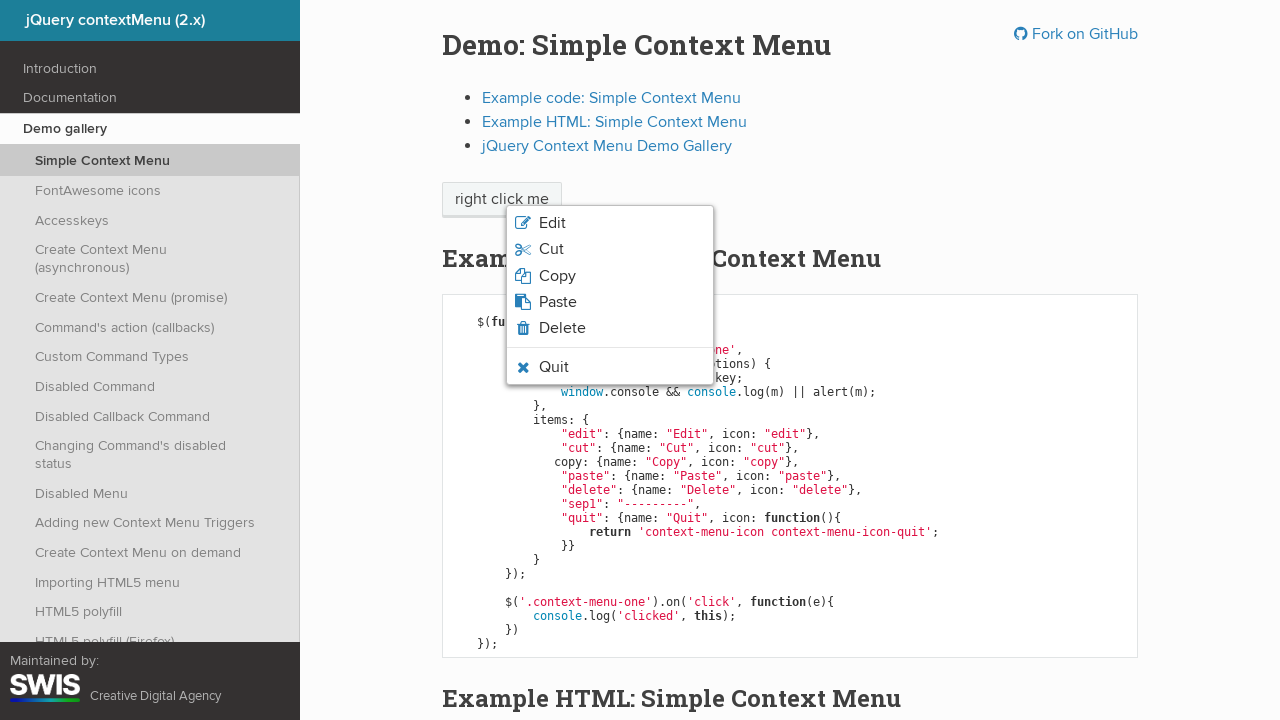

Waited 2 seconds for context menu to appear
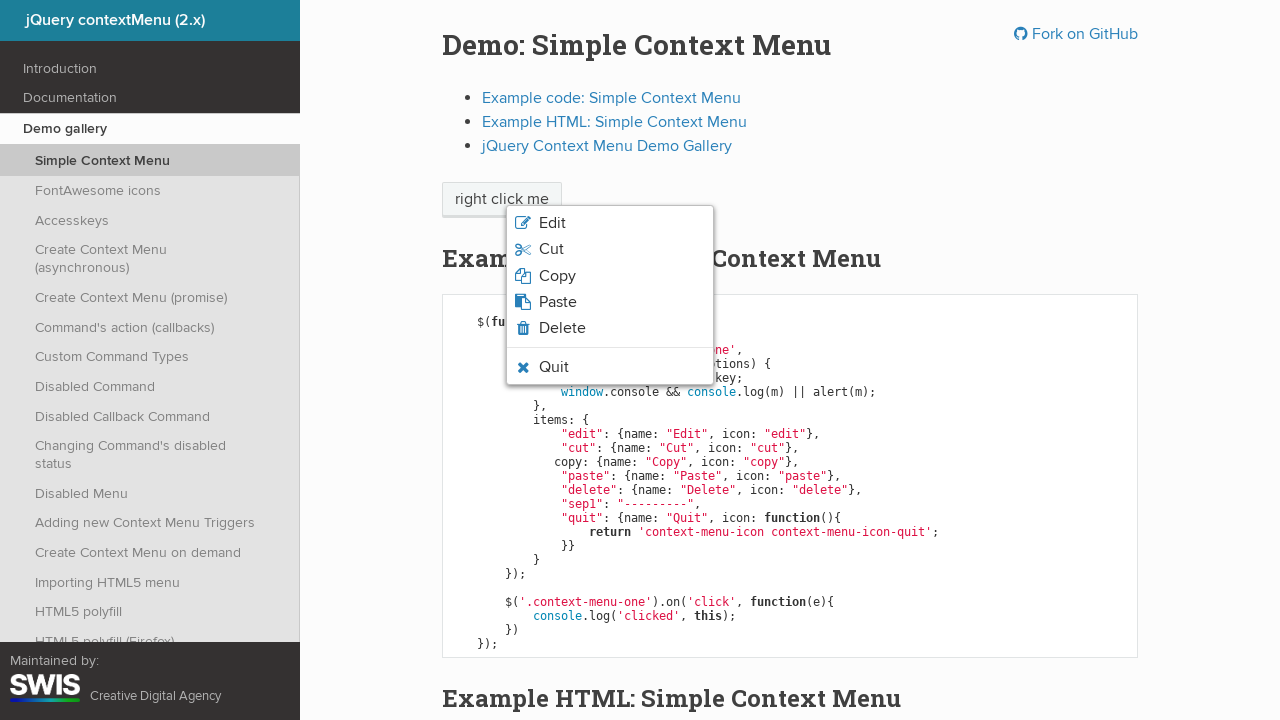

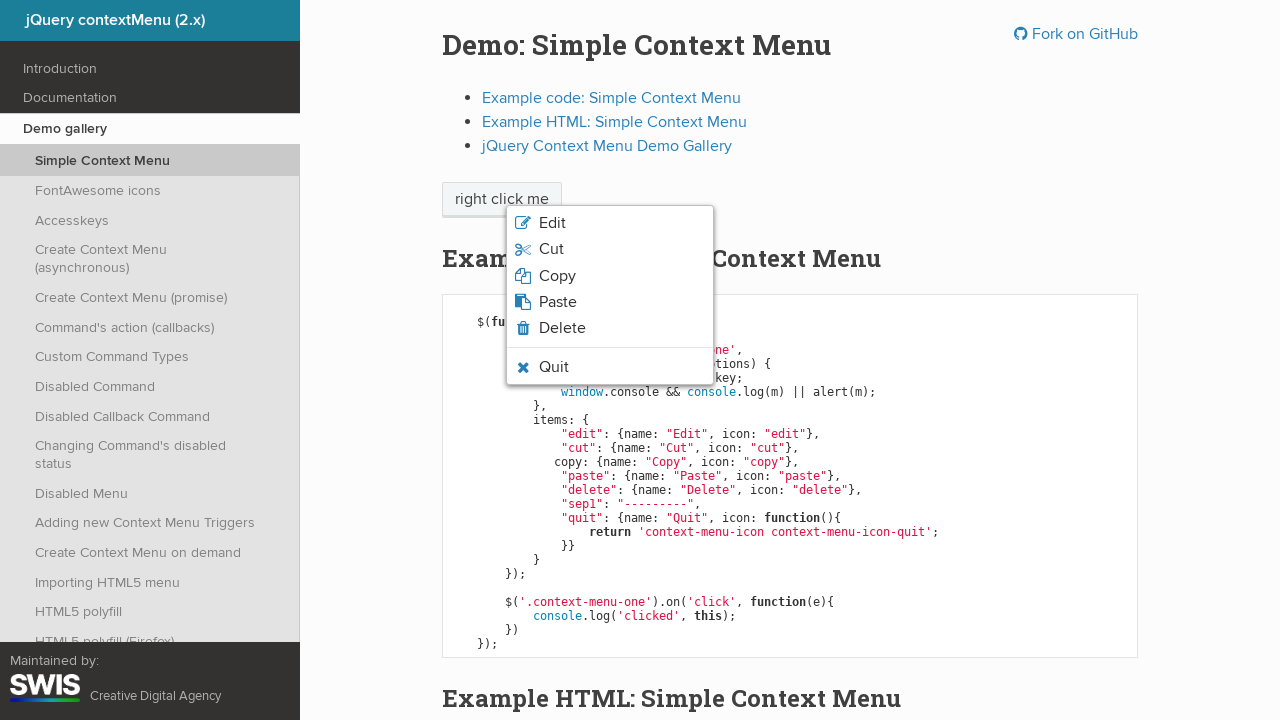